Tests a student registration form by filling out all fields including name, email, gender, phone number, date of birth, subjects, hobbies, current address, and state/city selection, then submits the form and verifies the submitted data in a modal.

Starting URL: https://demoqa.com/automation-practice-form

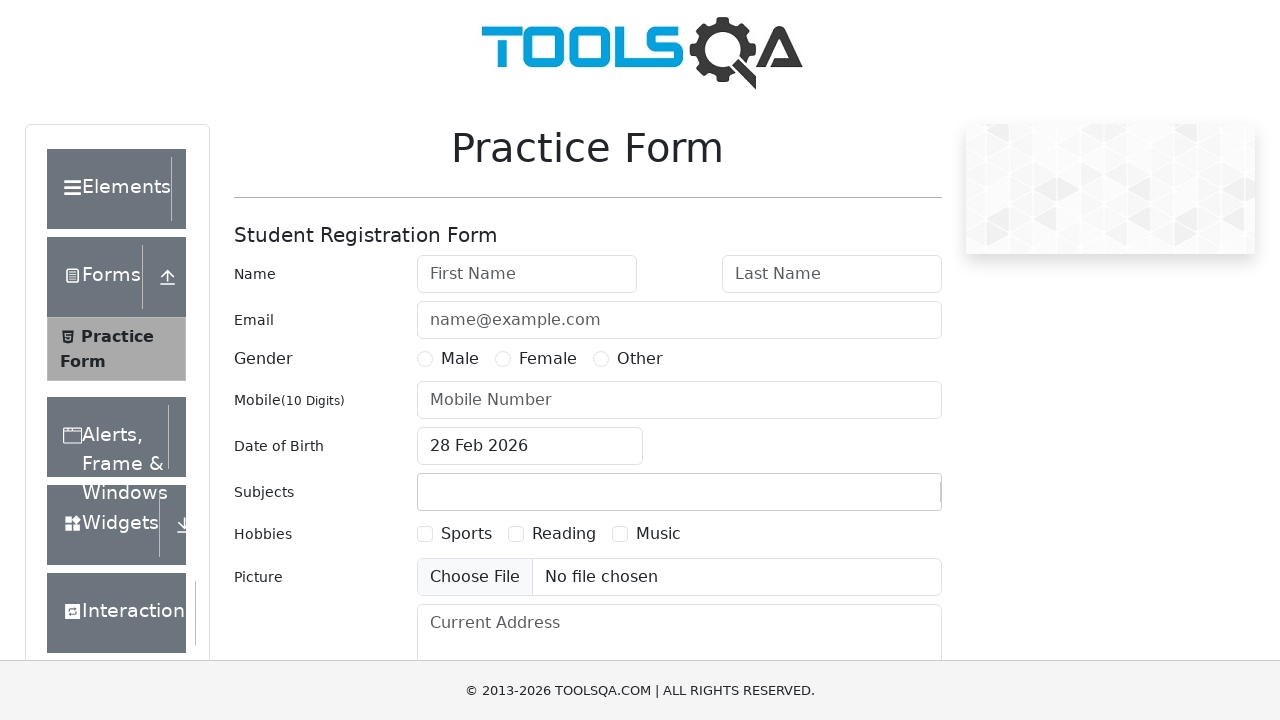

Scrolled submit button into view
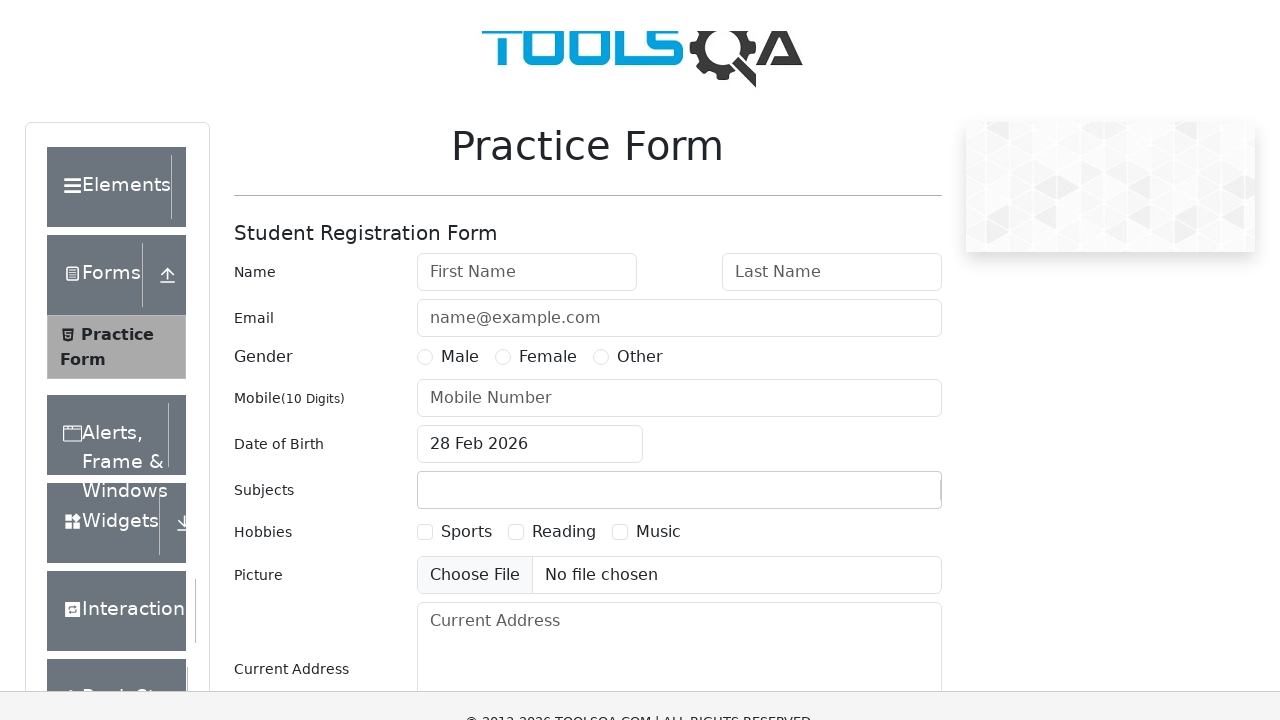

Filled first name field with 'Username' on #firstName
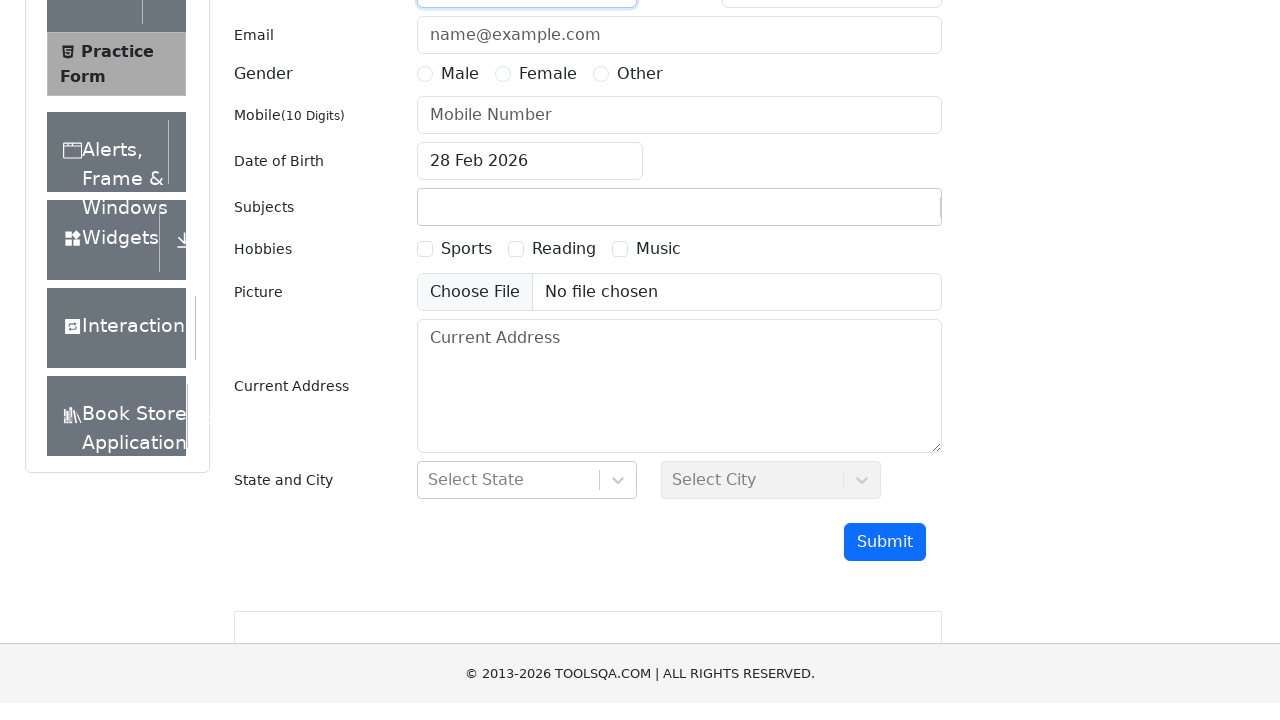

Filled last name field with 'Lastname' on #lastName
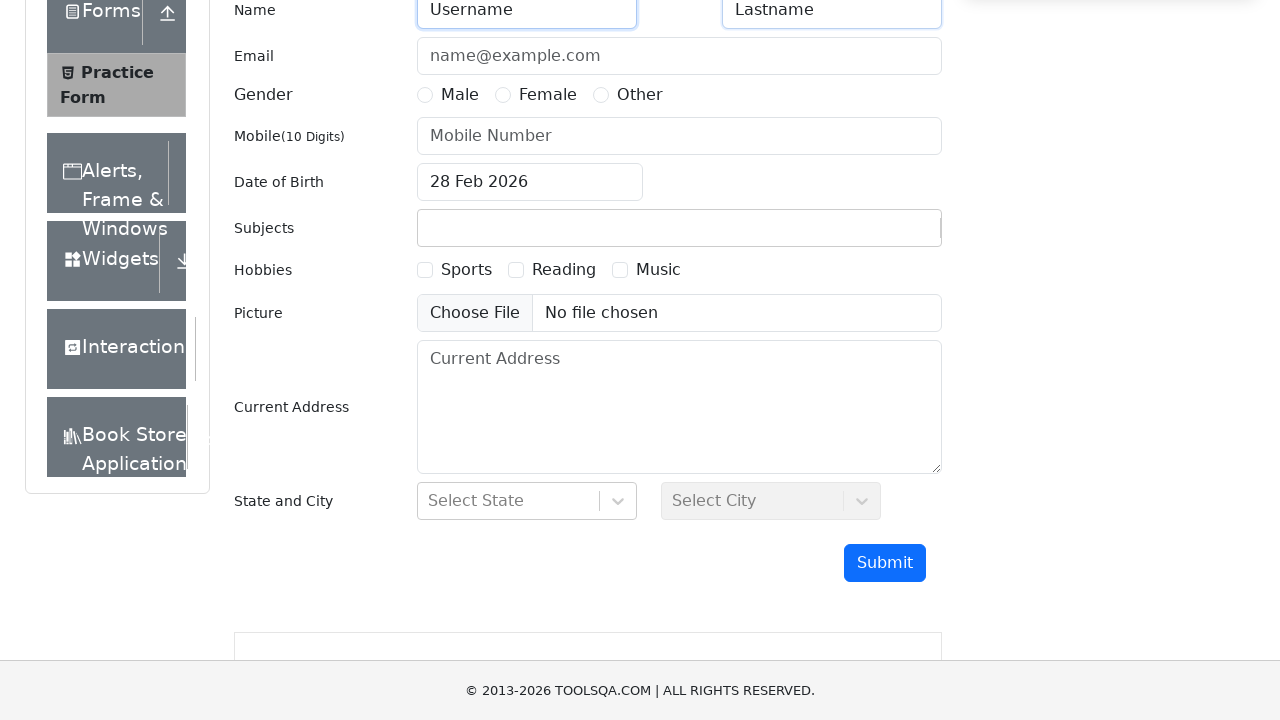

Filled email field with 'username@gmail.com' on #userEmail
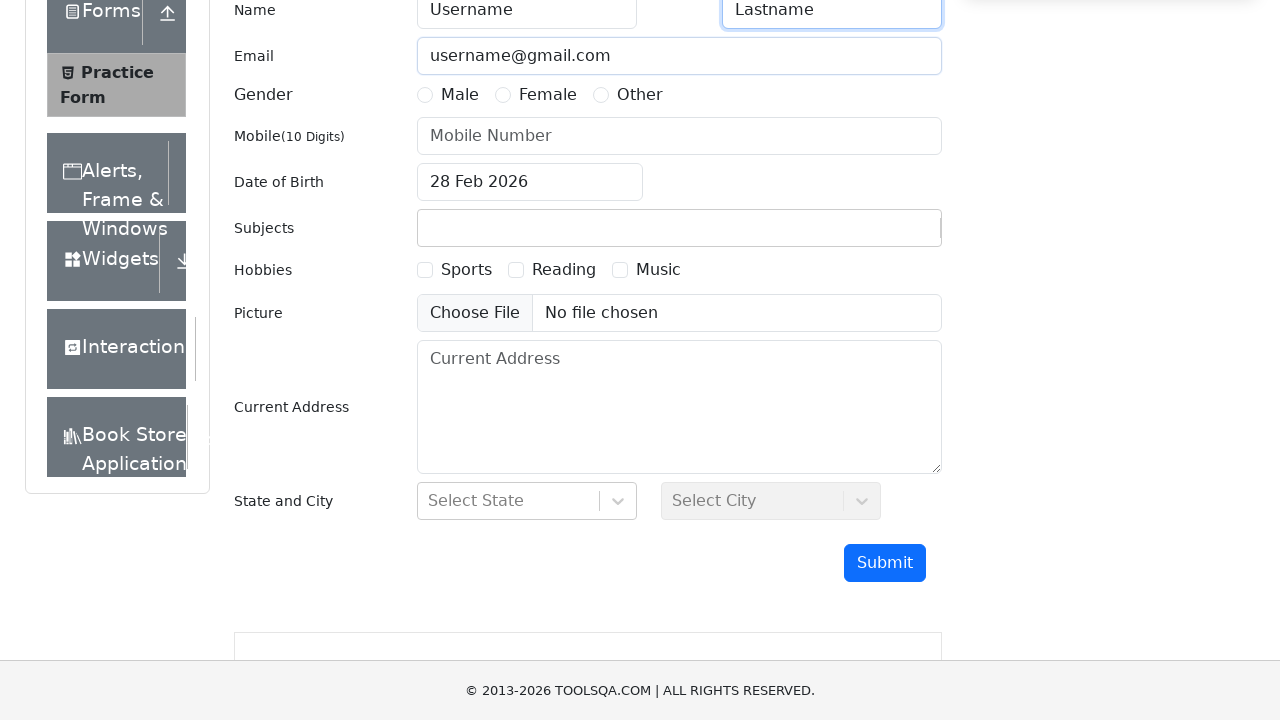

Selected Female gender option at (548, 95) on xpath=//label[text()='Female']
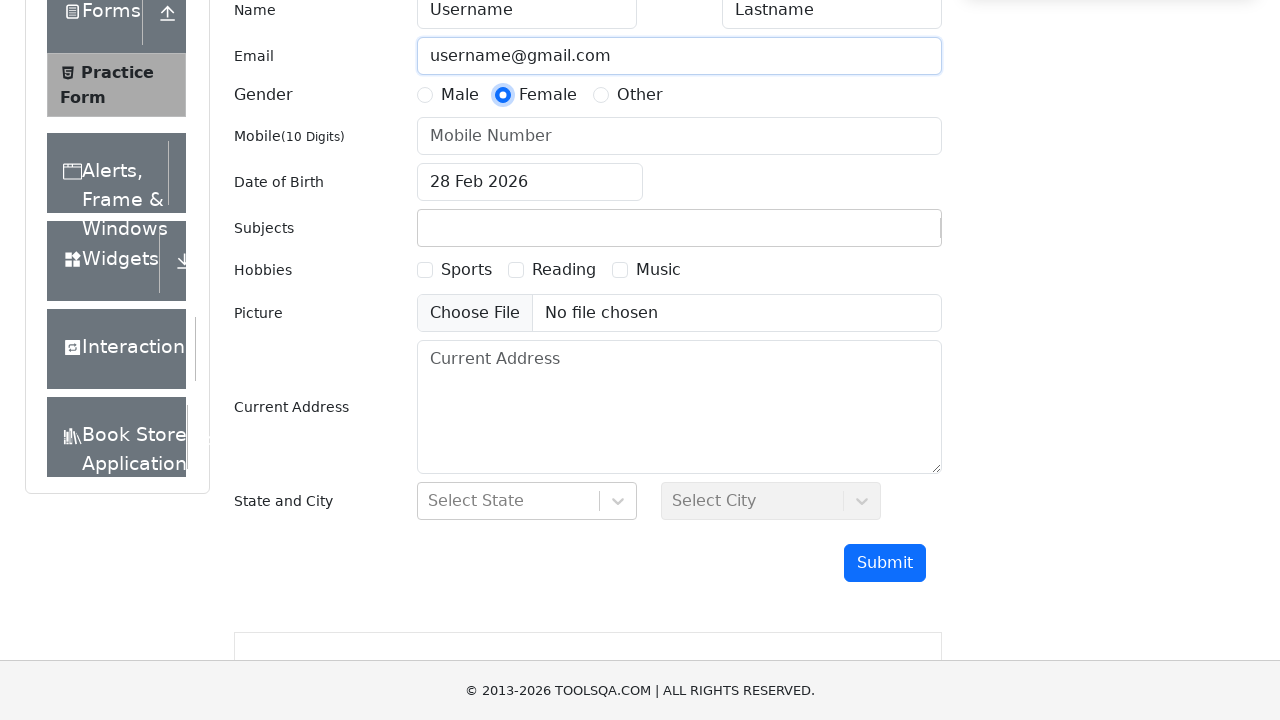

Filled phone number field with '1234567895' on #userNumber
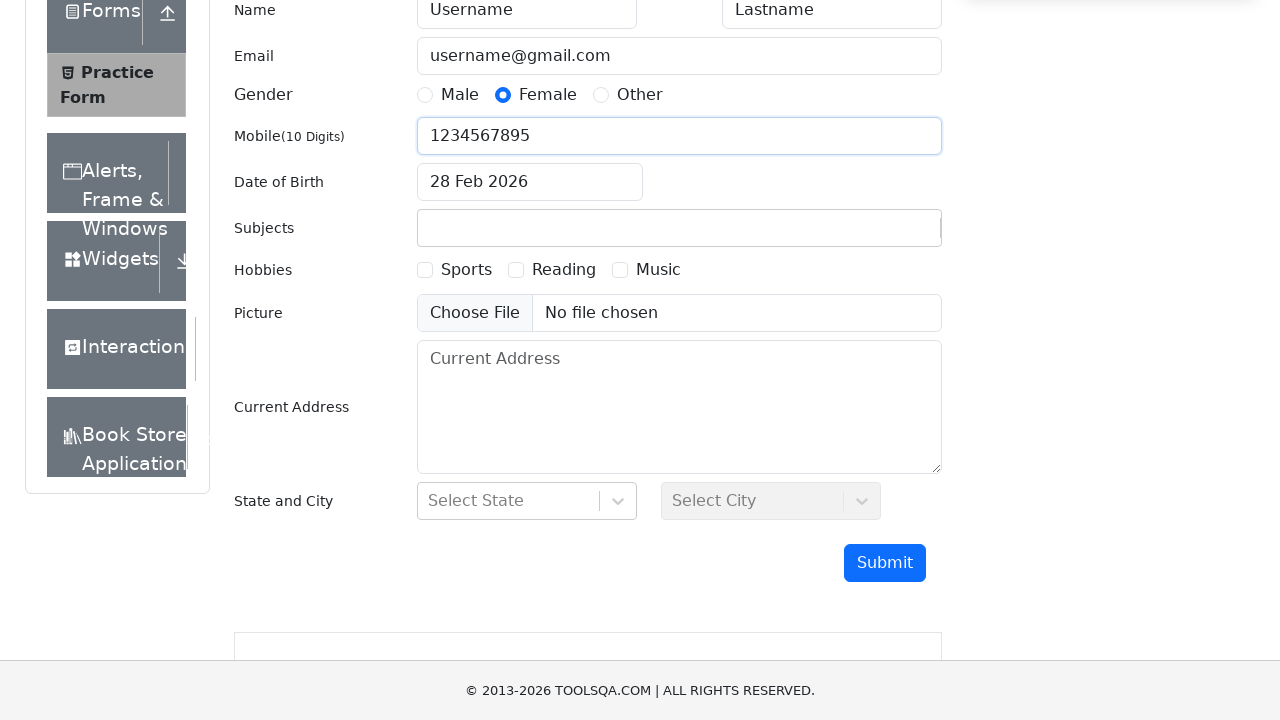

Clicked date of birth input to open date picker at (530, 182) on #dateOfBirthInput
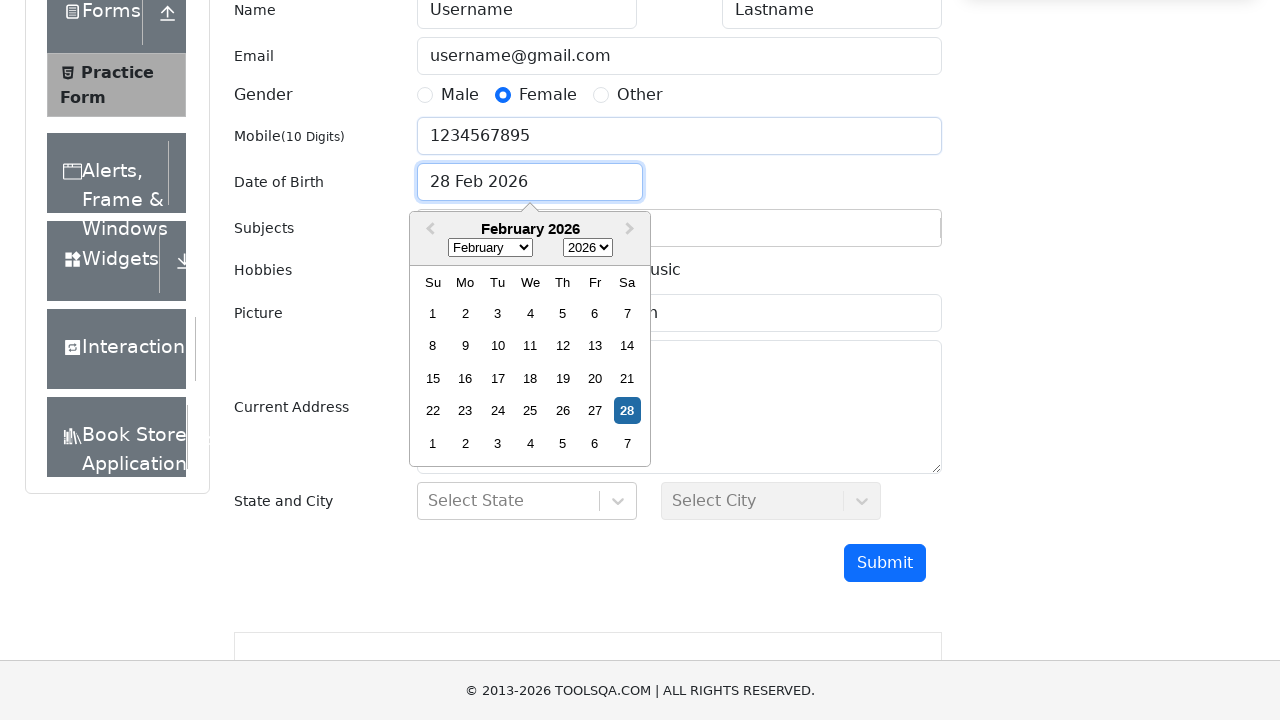

Selected April from month dropdown on .react-datepicker__month-select
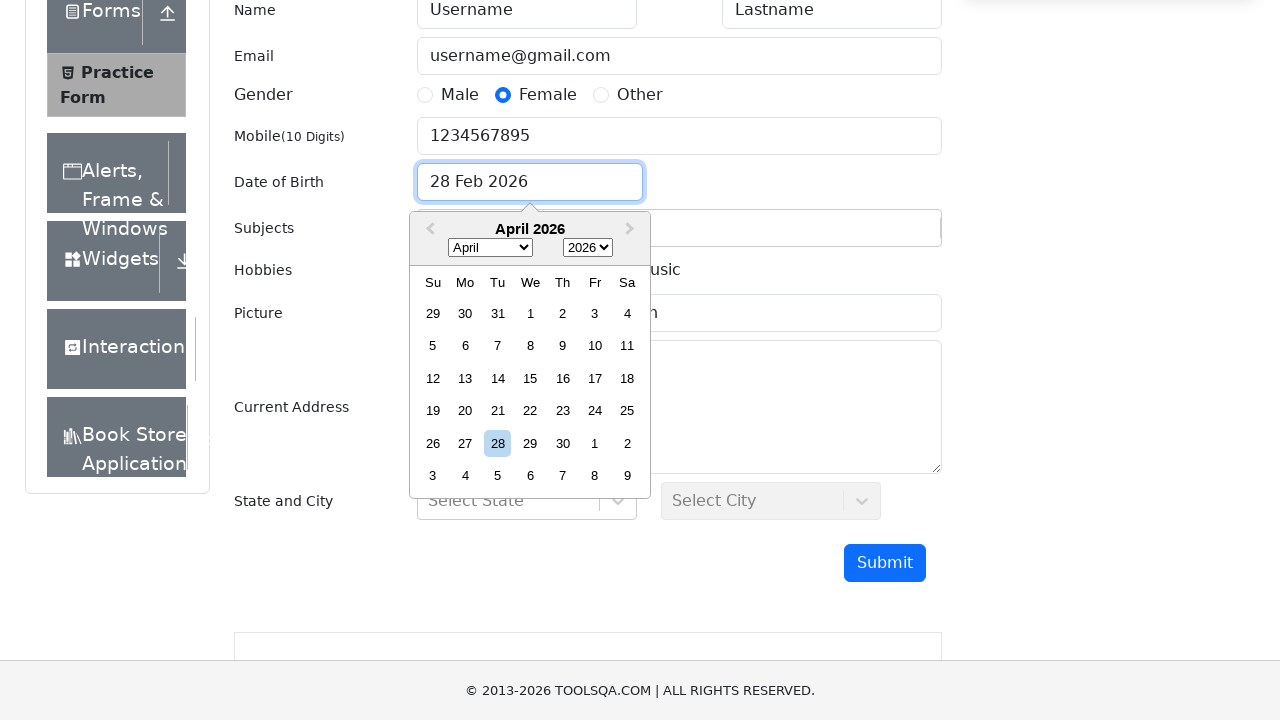

Selected 1990 from year dropdown on .react-datepicker__year-select
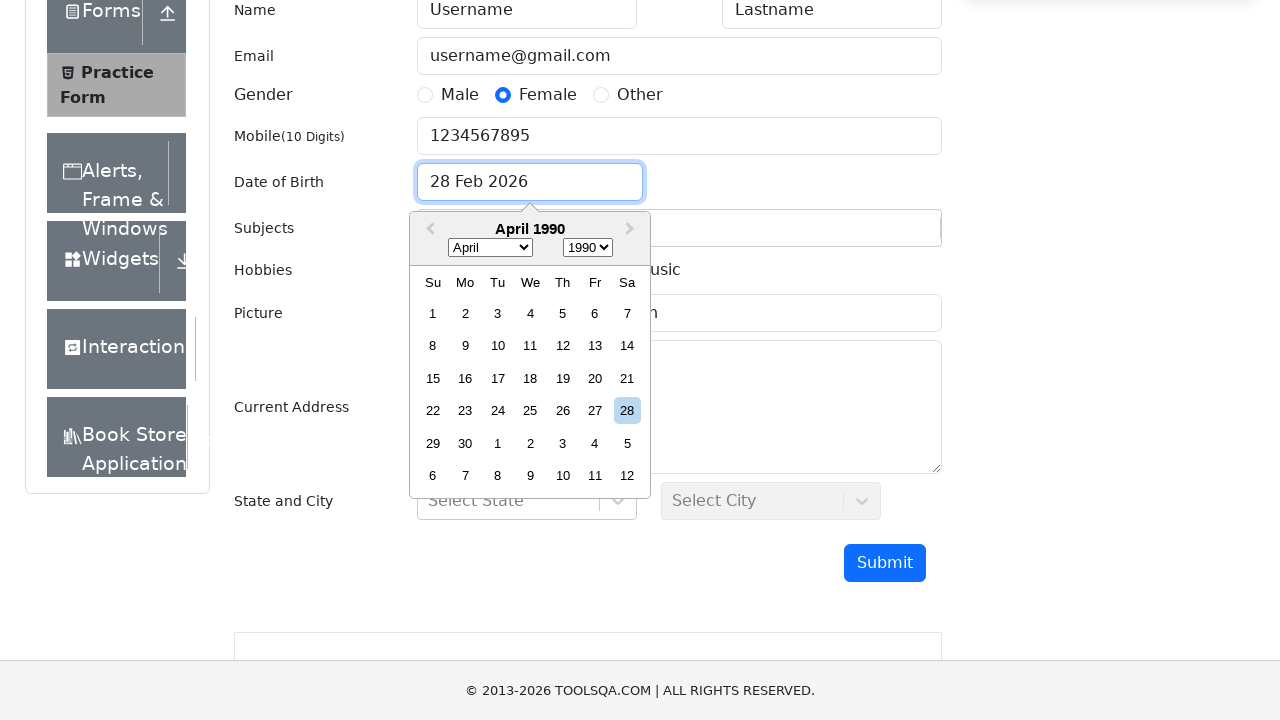

Selected 10th day from date picker at (498, 346) on .react-datepicker__month > div:nth-child(2) > div:nth-child(3)
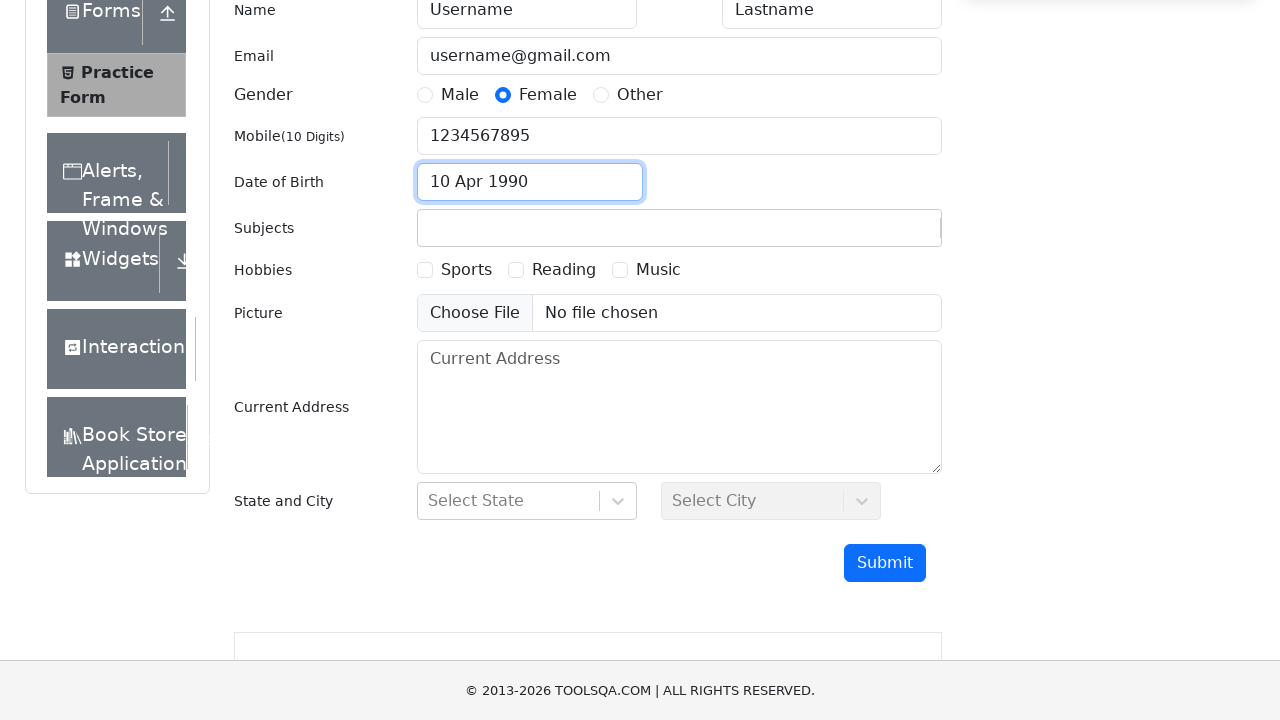

Clicked subjects input area at (679, 228) on #subjectsWrapper > div:nth-child(2)
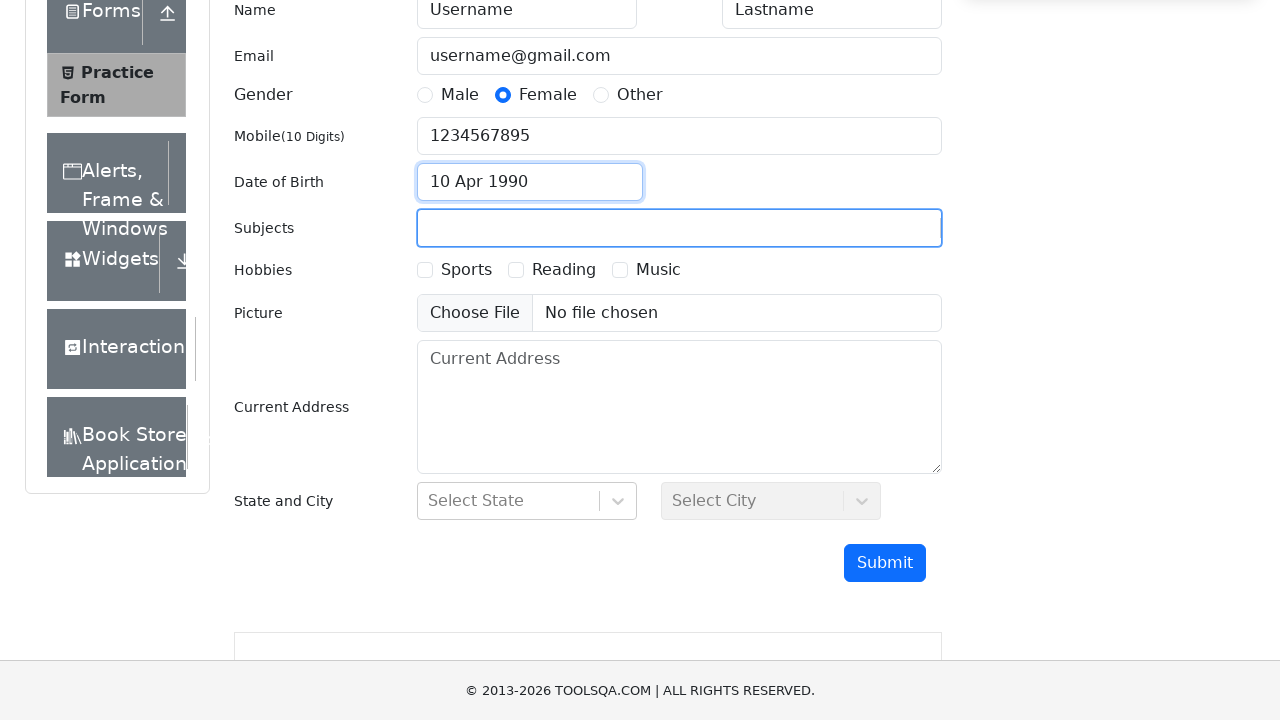

Typed 'e' in subjects input field on #subjectsInput
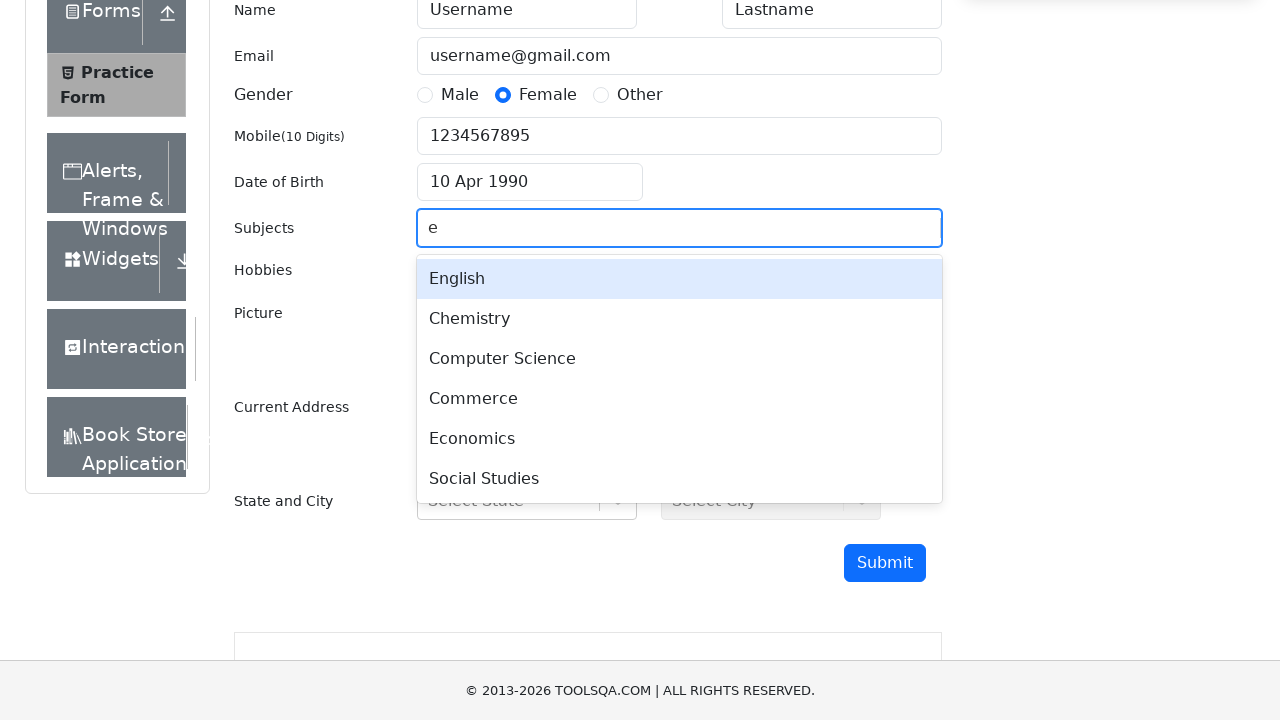

Subject option appeared in dropdown
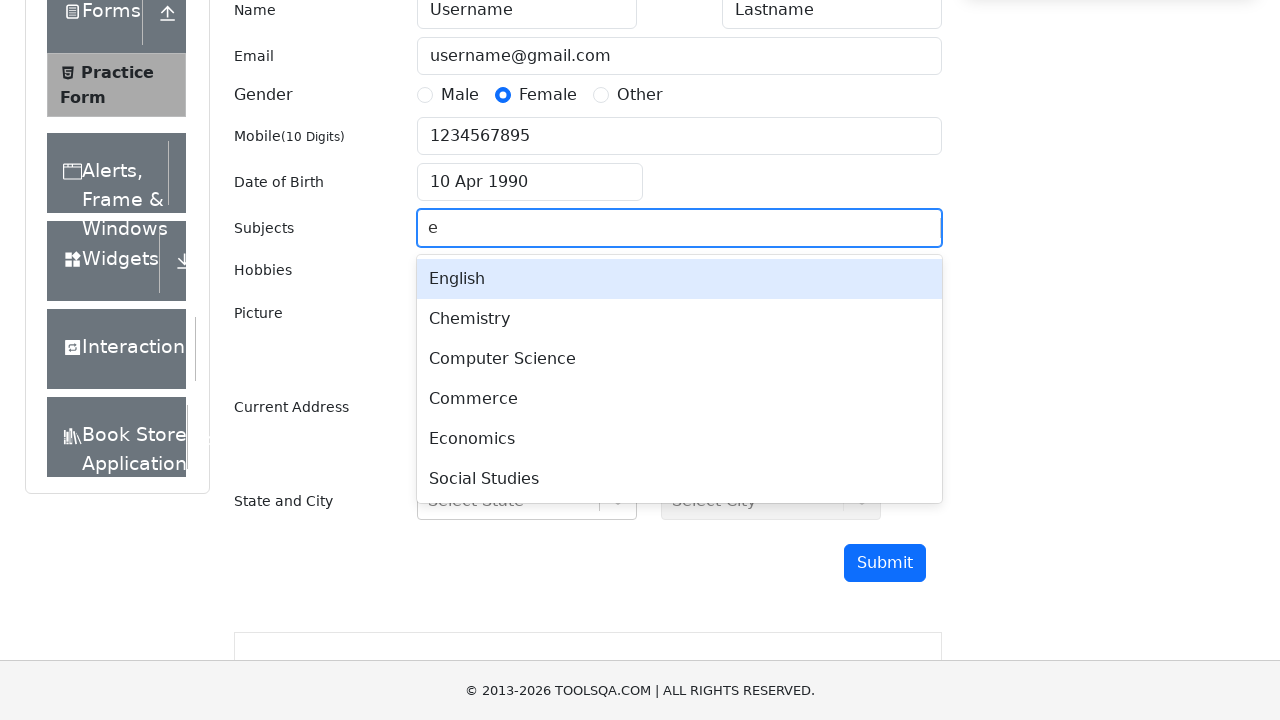

Selected subject option from dropdown at (679, 319) on #react-select-2-option-1
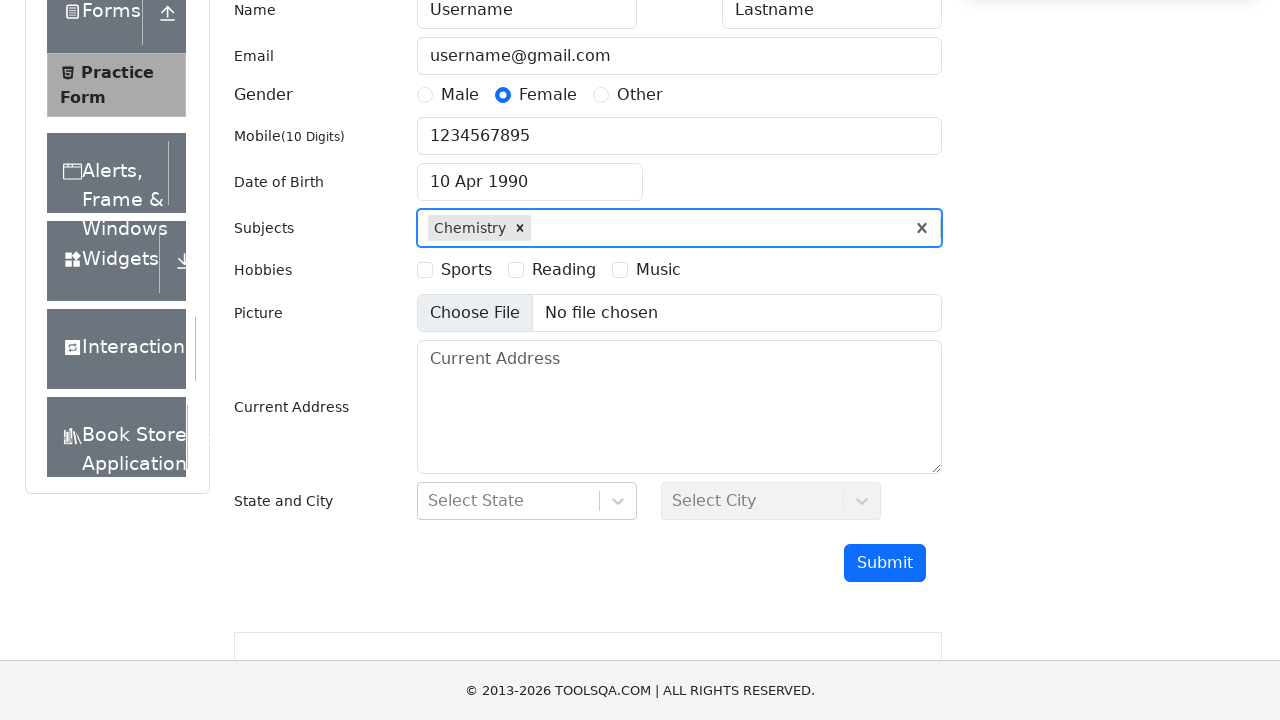

Selected Sports hobby at (466, 270) on xpath=//label[text()='Sports']
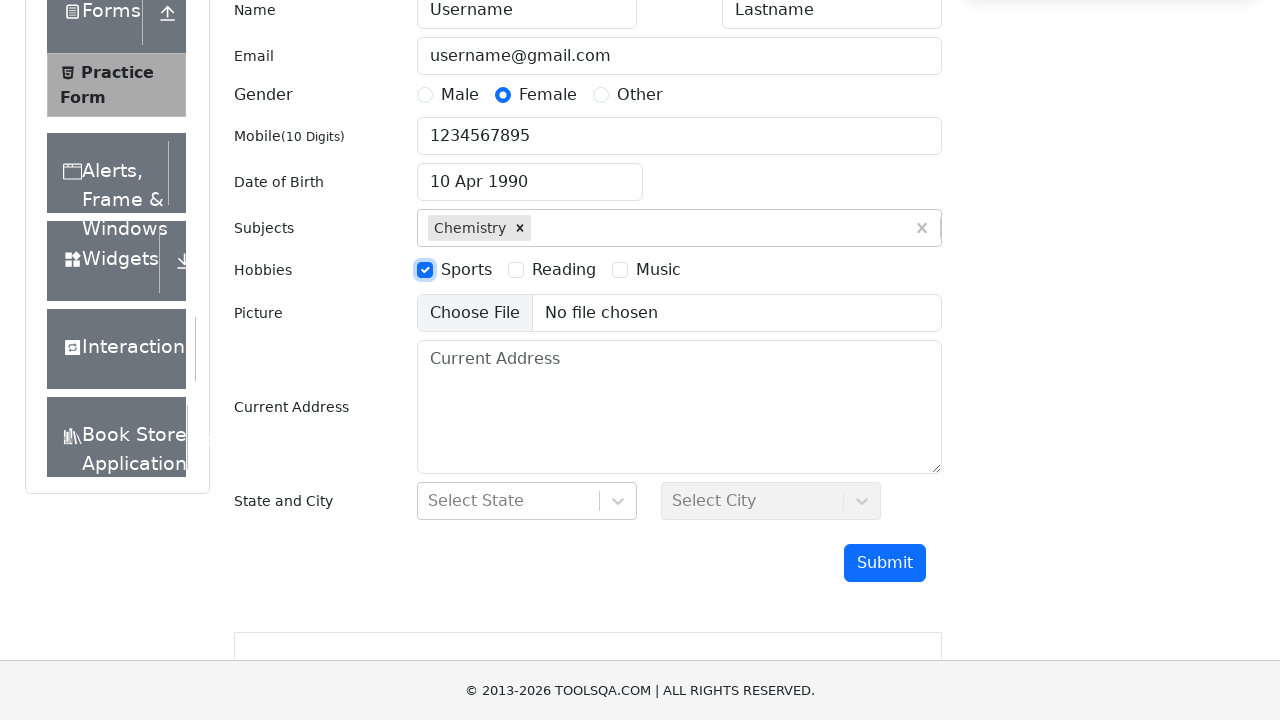

Selected Music hobby at (658, 270) on xpath=//label[text()='Music']
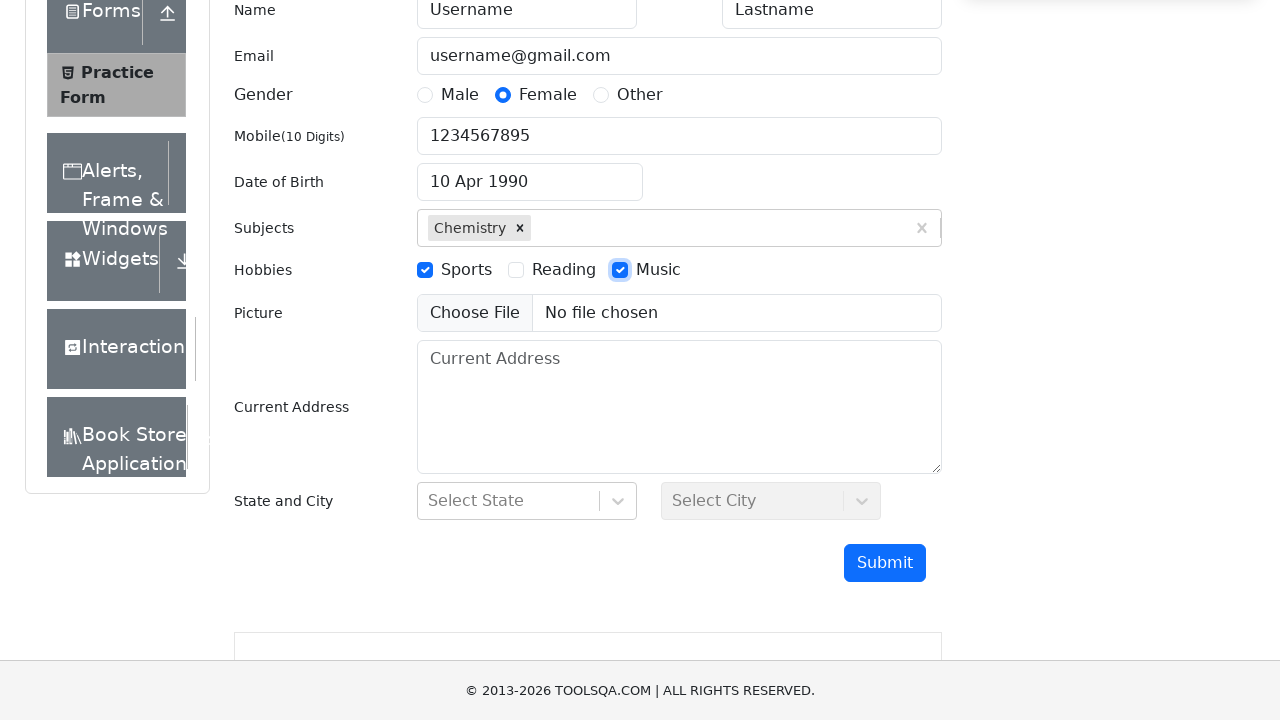

Filled current address field with 'Current Address' on #currentAddress
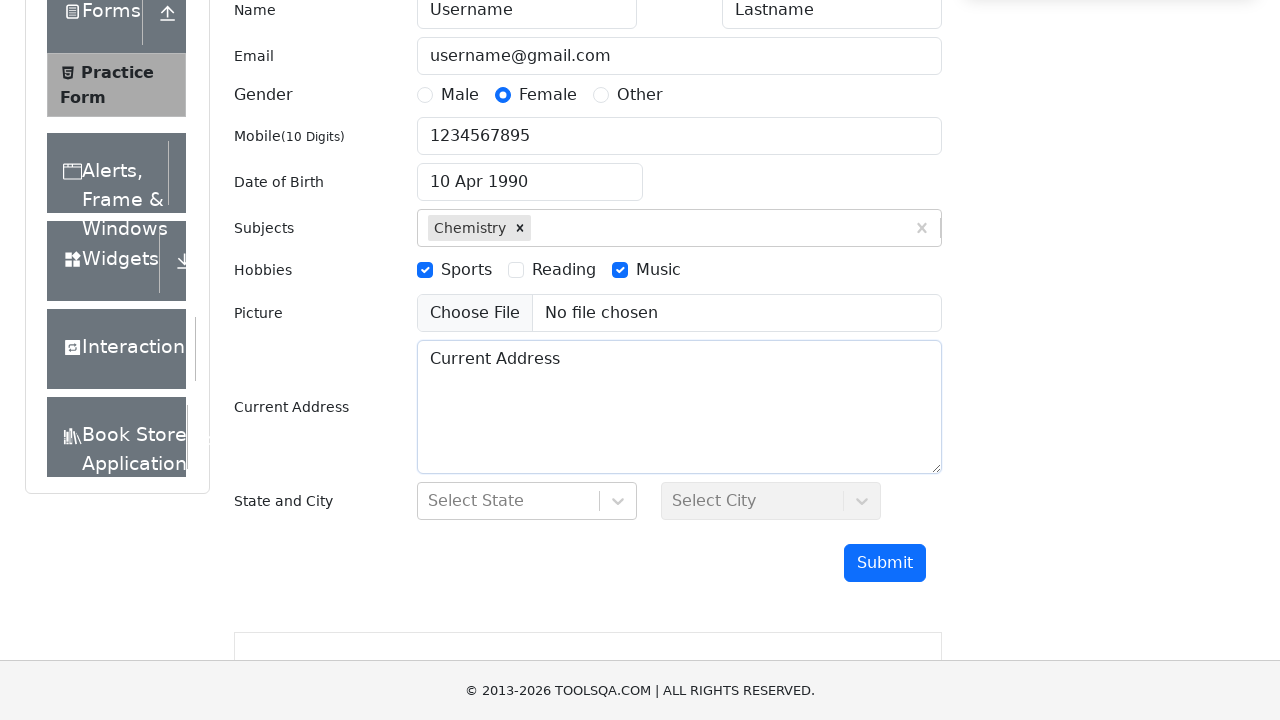

Clicked state dropdown to open options at (527, 501) on #stateCity-wrapper > div:nth-child(2) > div
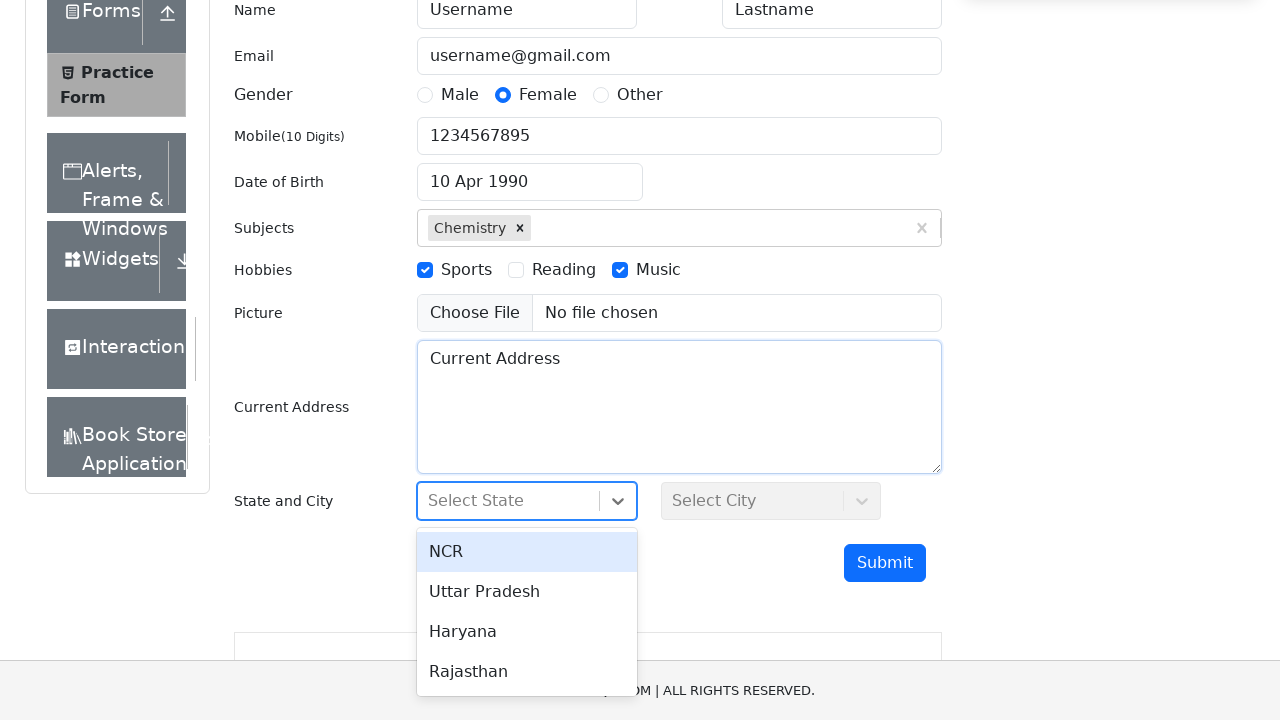

State options loaded in dropdown
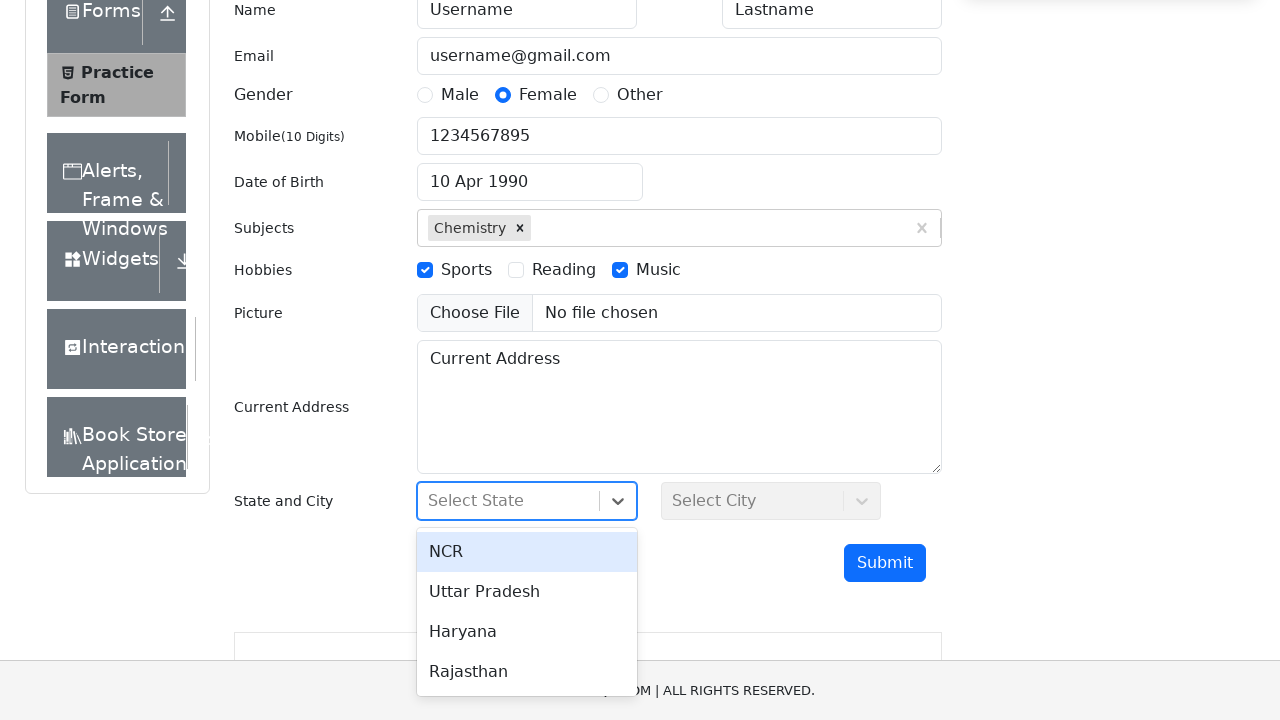

Selected Uttar Pradesh from state dropdown at (527, 592) on #react-select-3-option-1
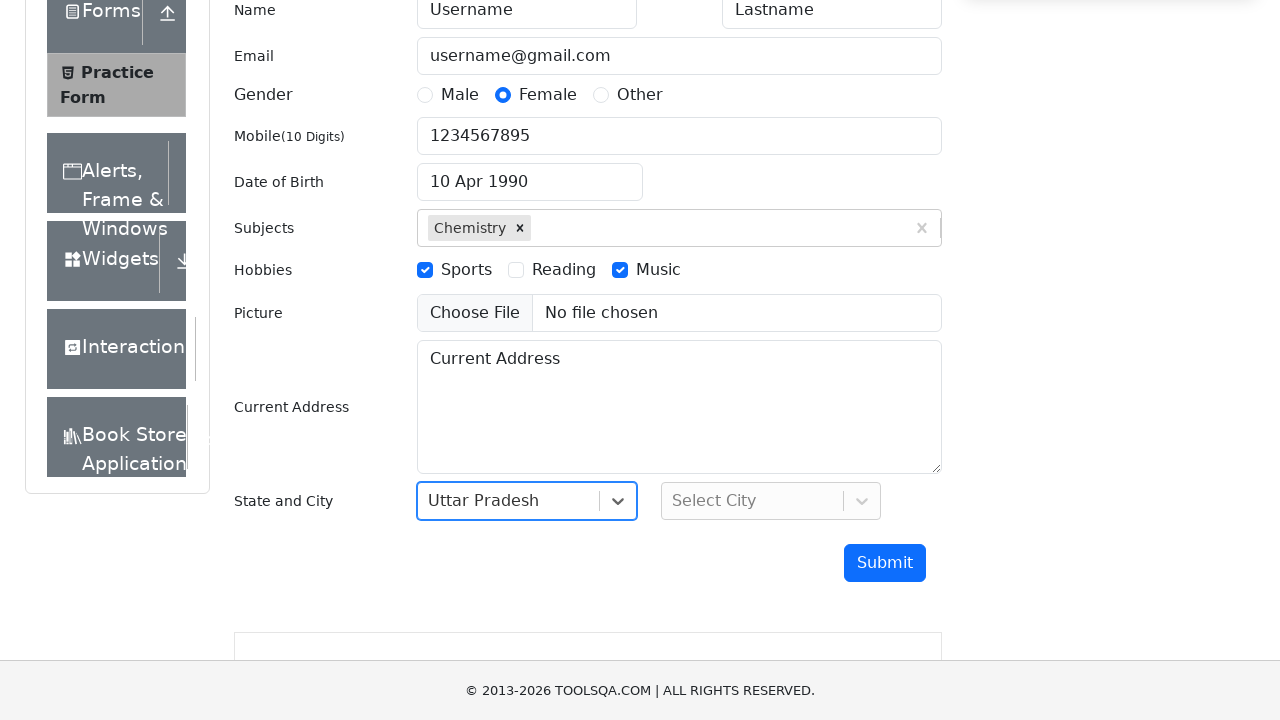

Clicked city dropdown to open options at (771, 501) on #stateCity-wrapper > div:nth-child(3) > div
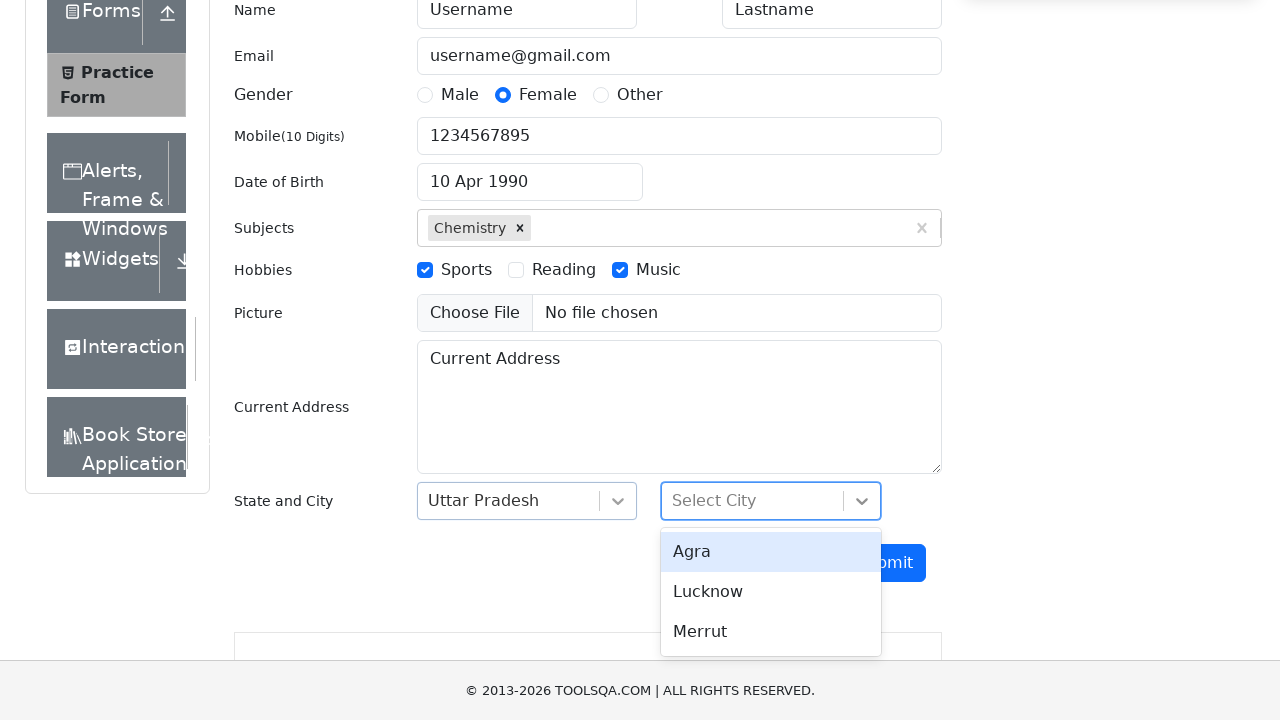

City options loaded in dropdown
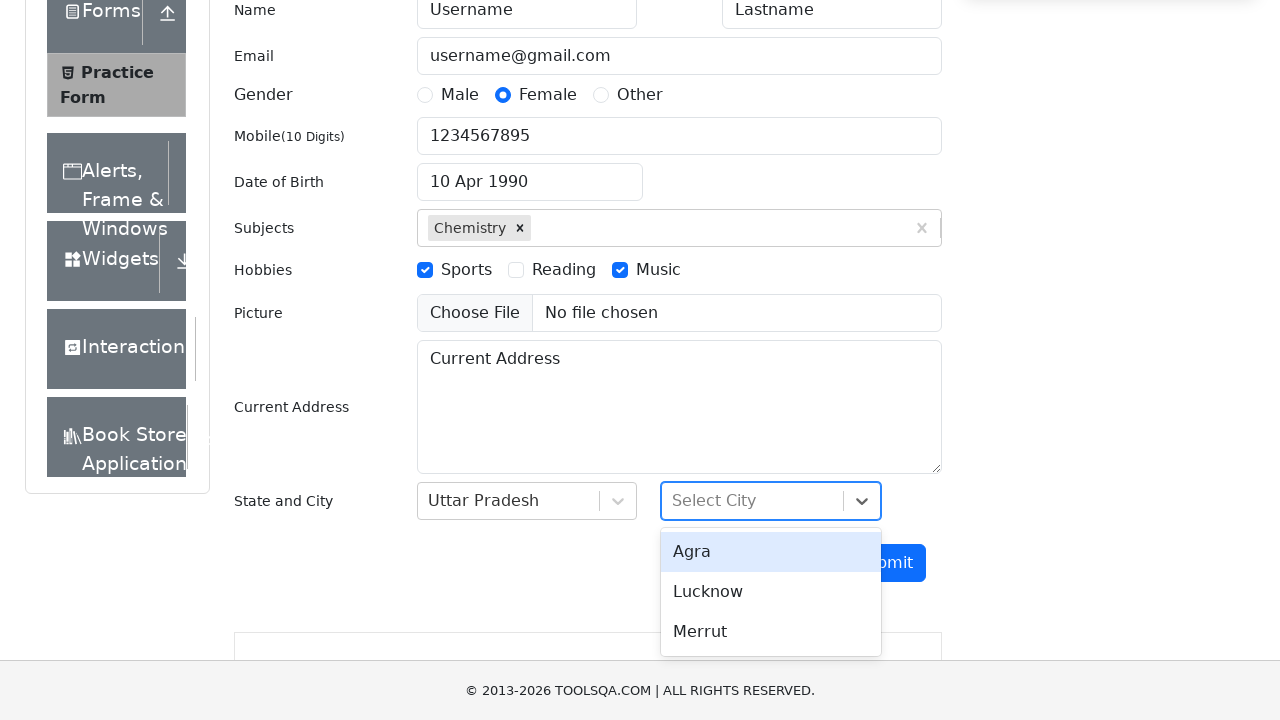

Selected Lucknow from city dropdown at (771, 592) on #react-select-4-option-1
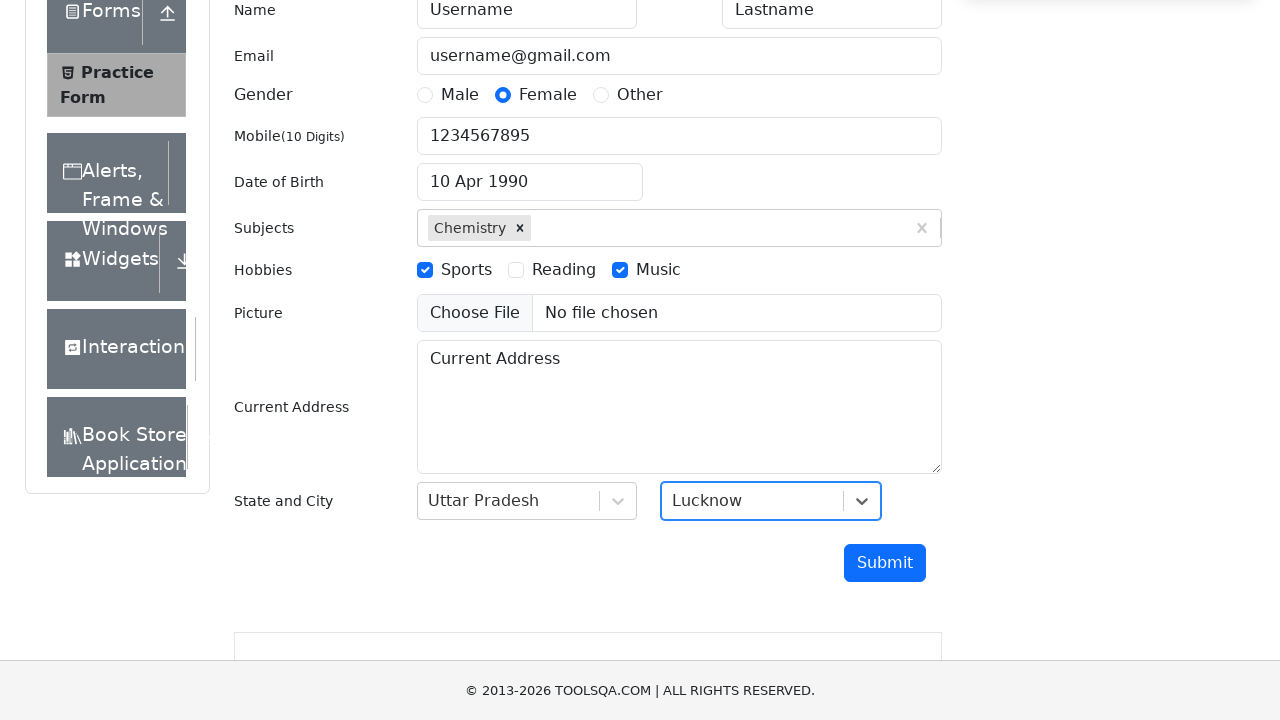

Clicked submit button to submit registration form at (885, 563) on #submit
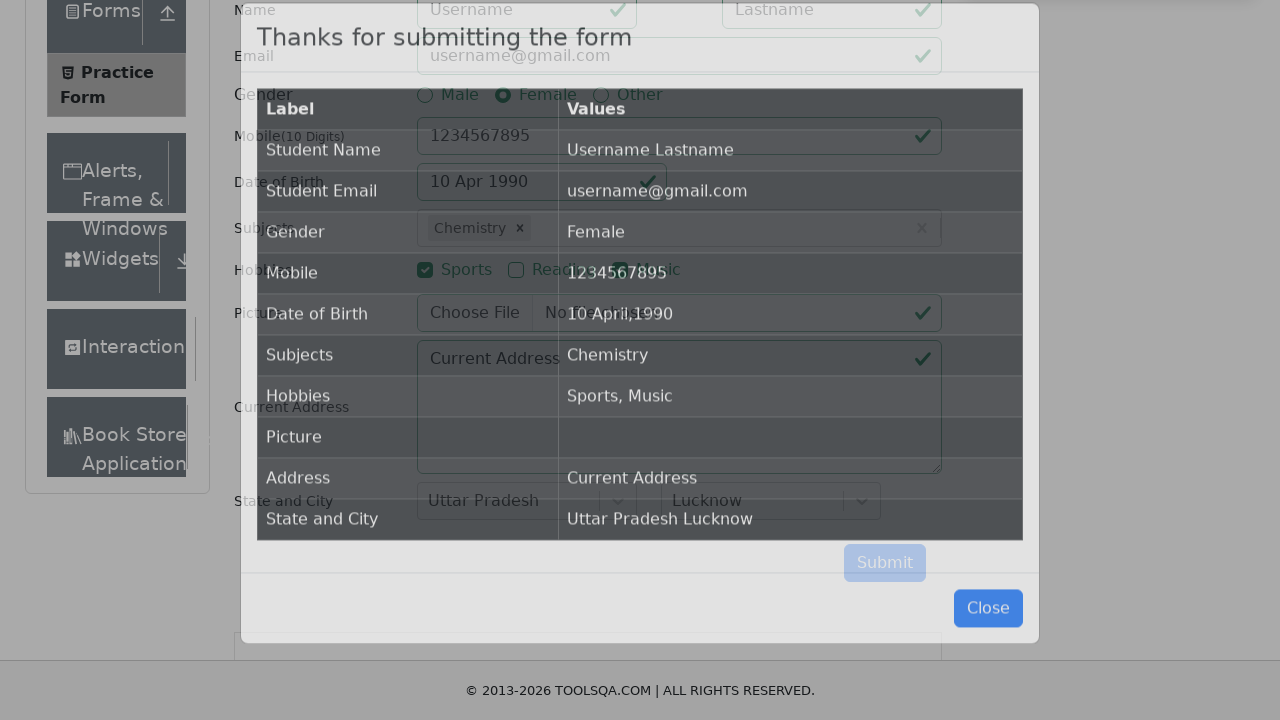

Modal appeared displaying submitted registration data
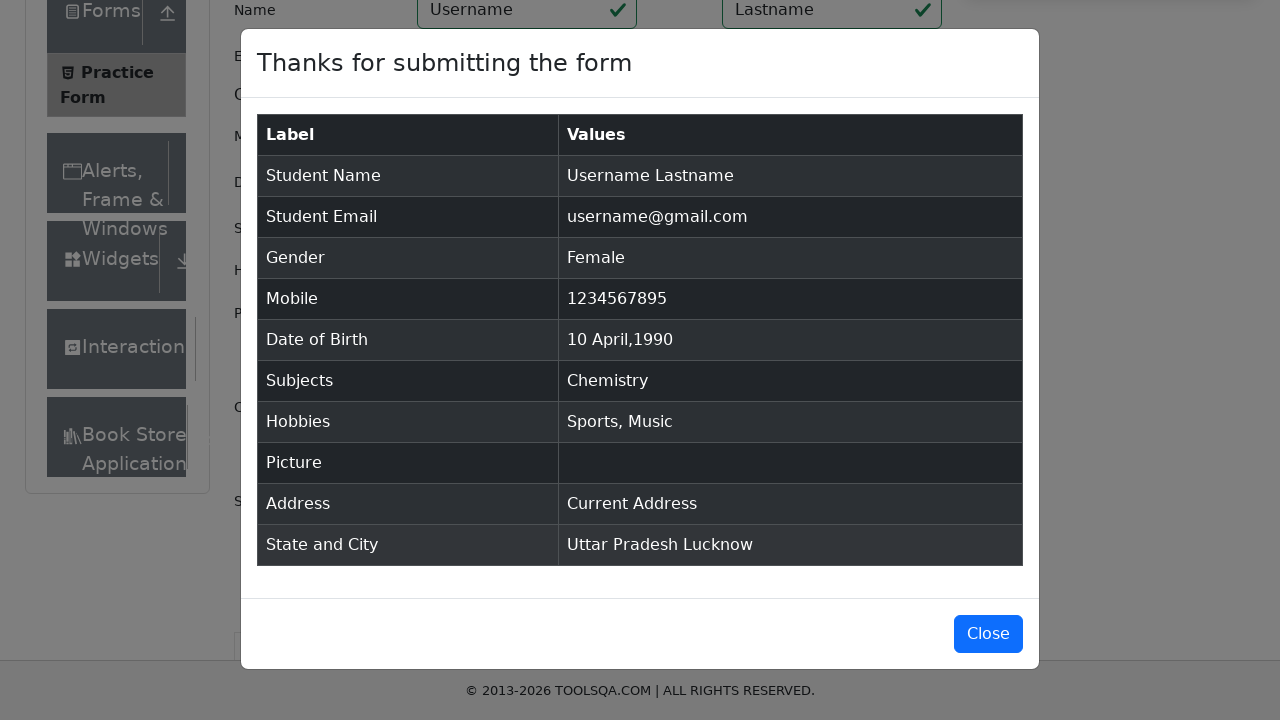

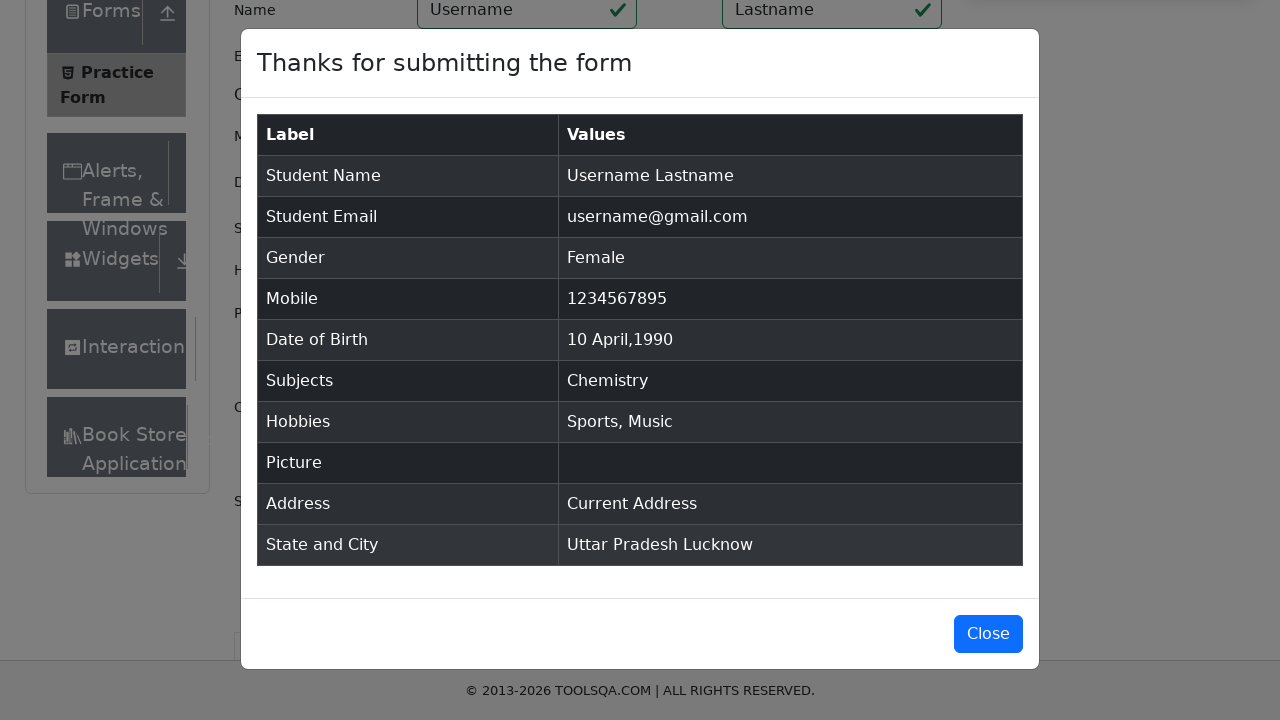